Tests browser navigation methods by navigating to HackerRank, then to TestRail, using back and forward navigation, and verifying page titles.

Starting URL: https://www.hackerrank.com/

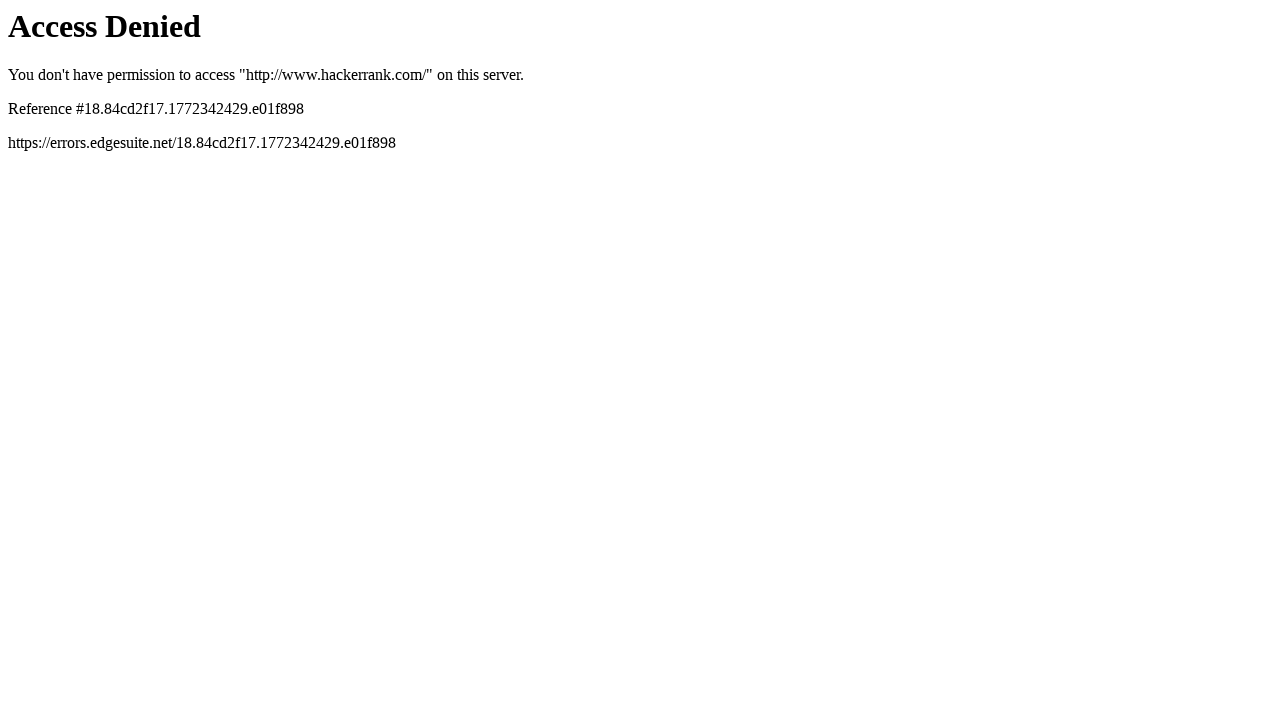

Retrieved HackerRank page title
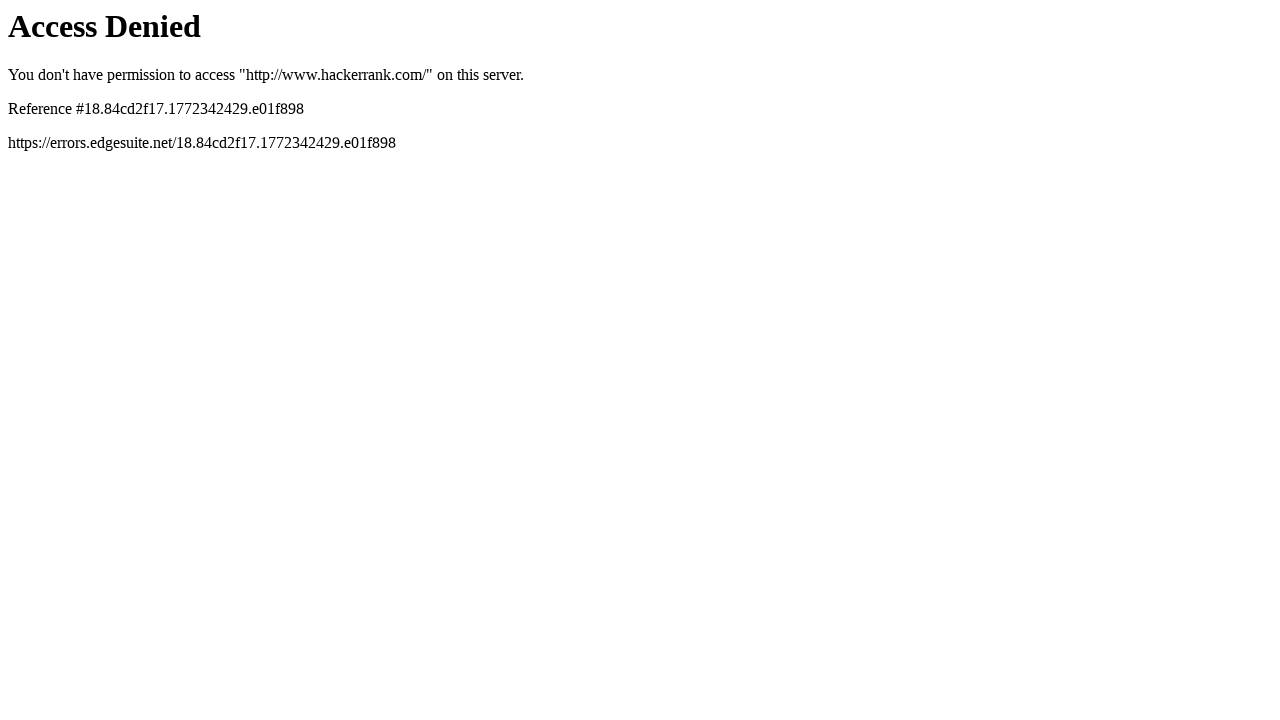

Navigated to TestRail URL
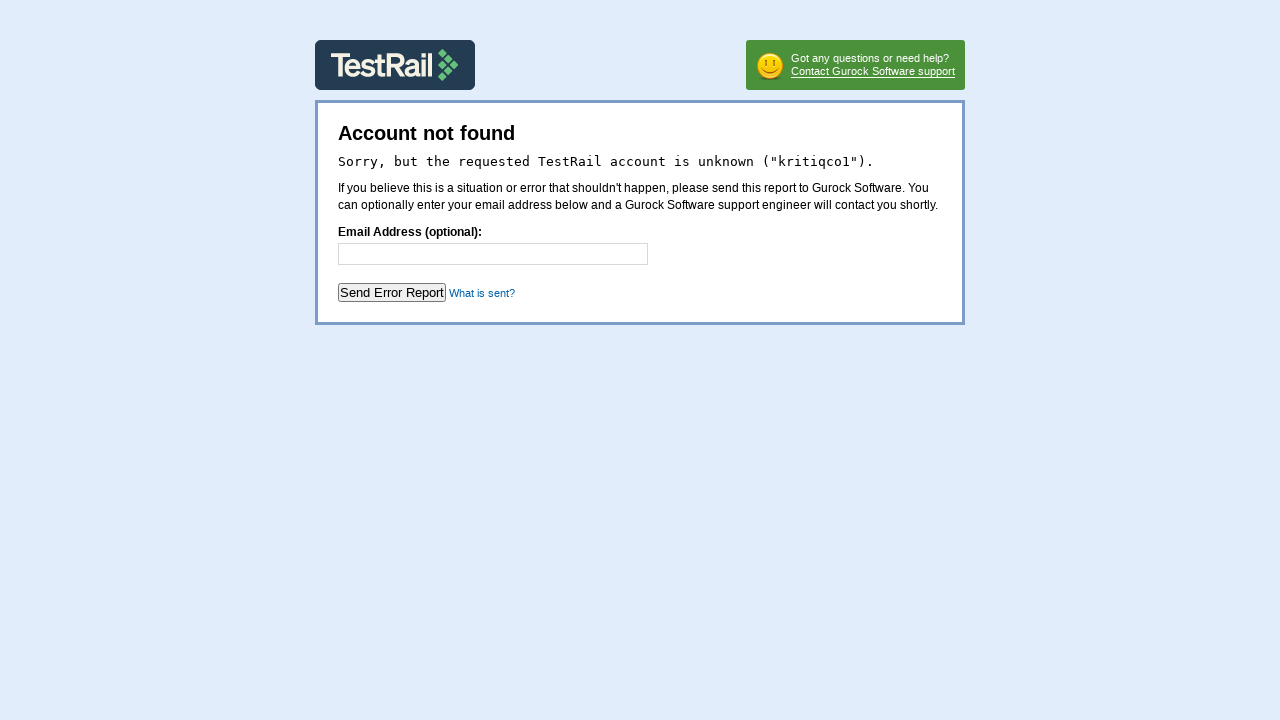

Retrieved TestRail page title
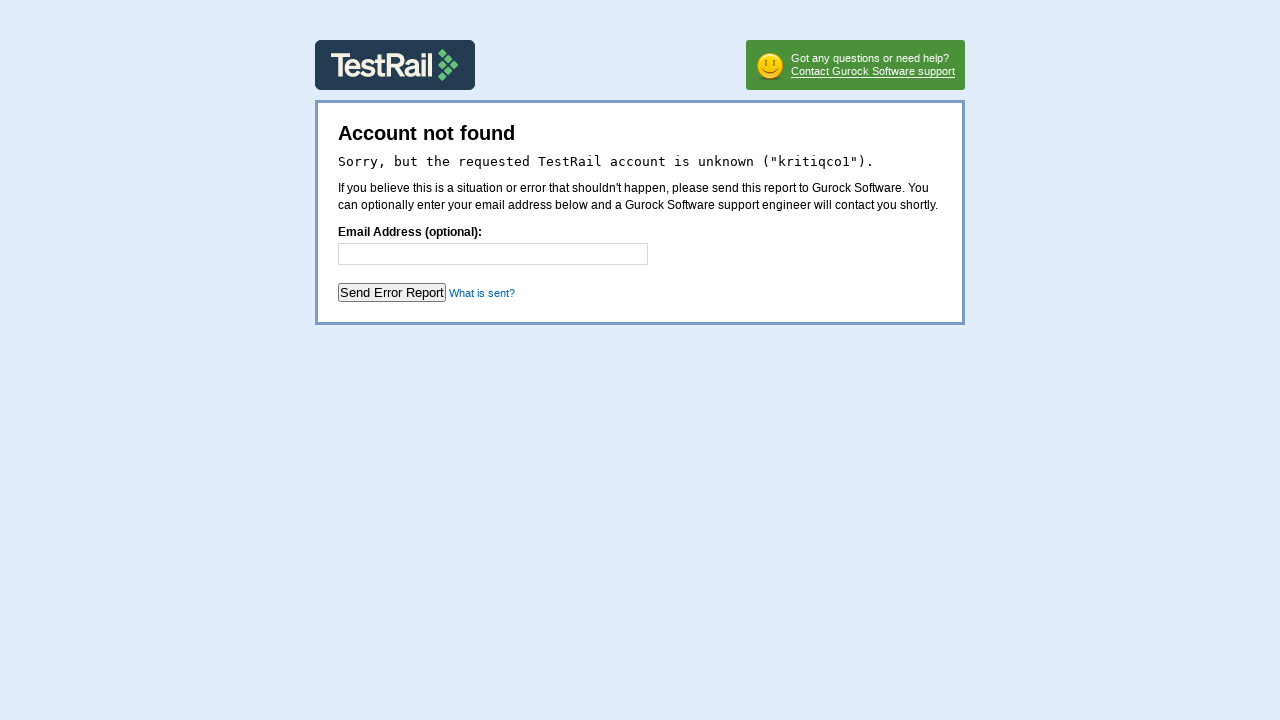

Navigated back to HackerRank
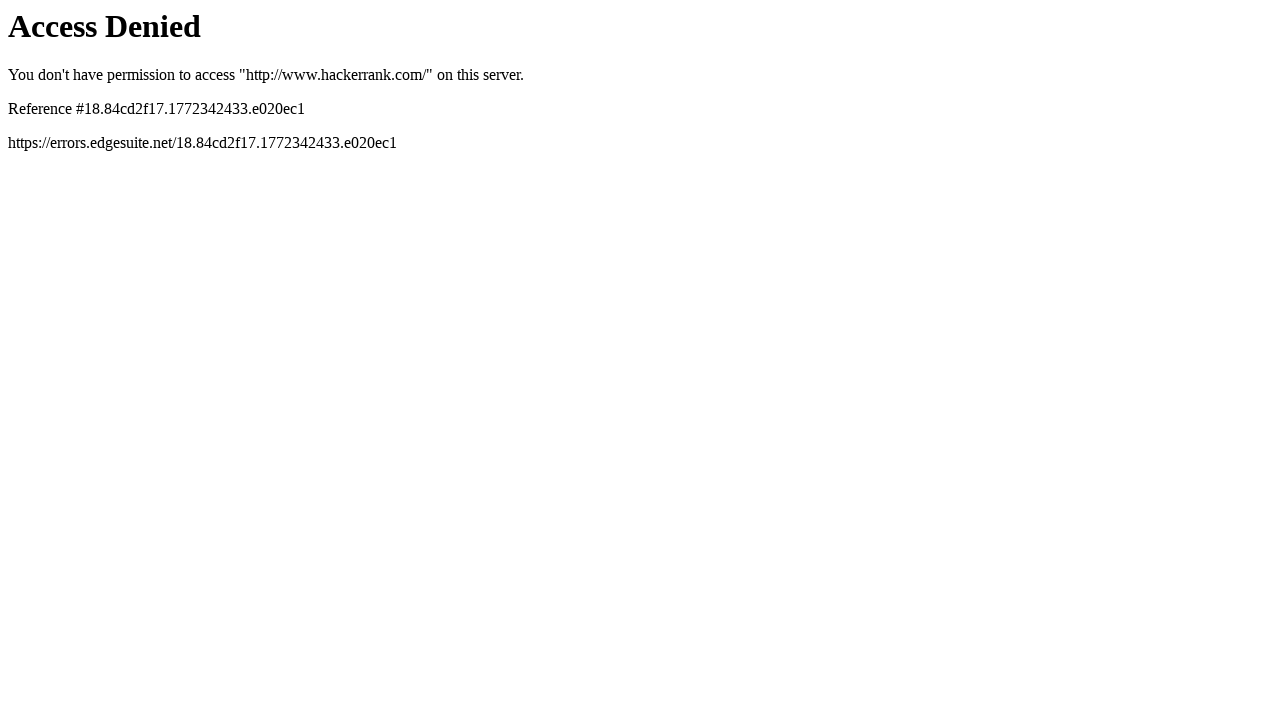

Navigated forward to TestRail
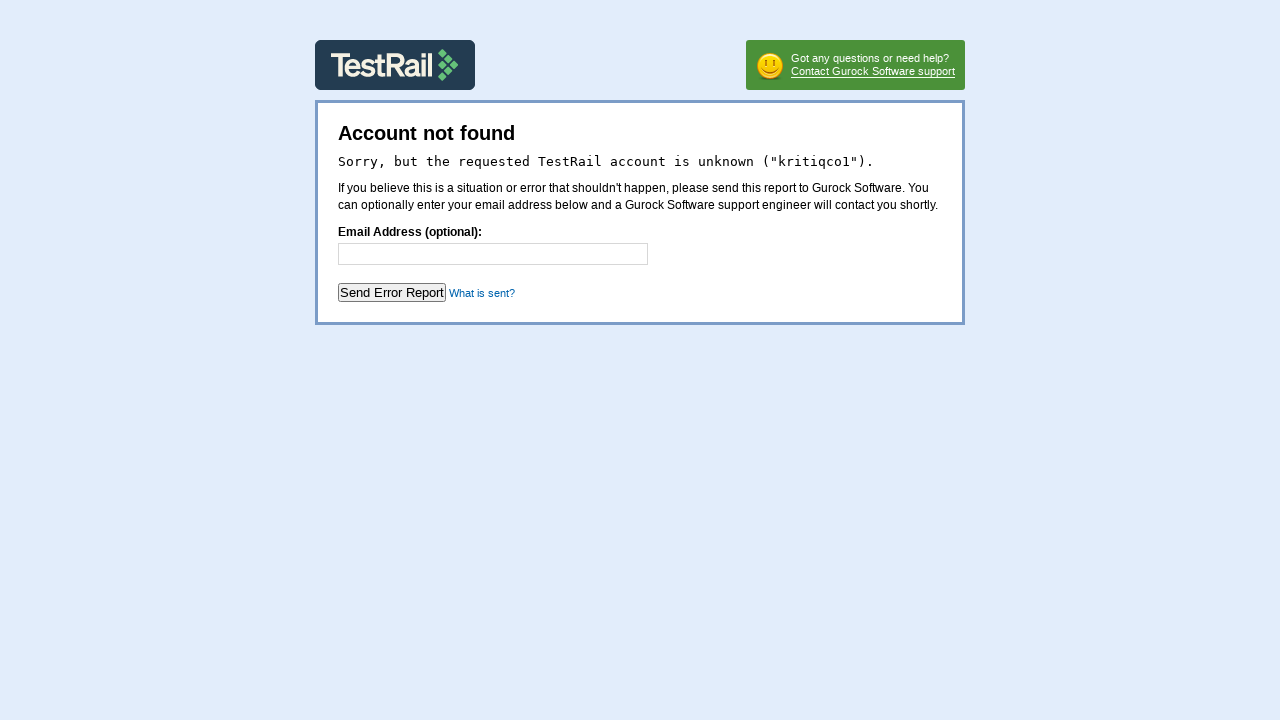

HackerRank title verification failed
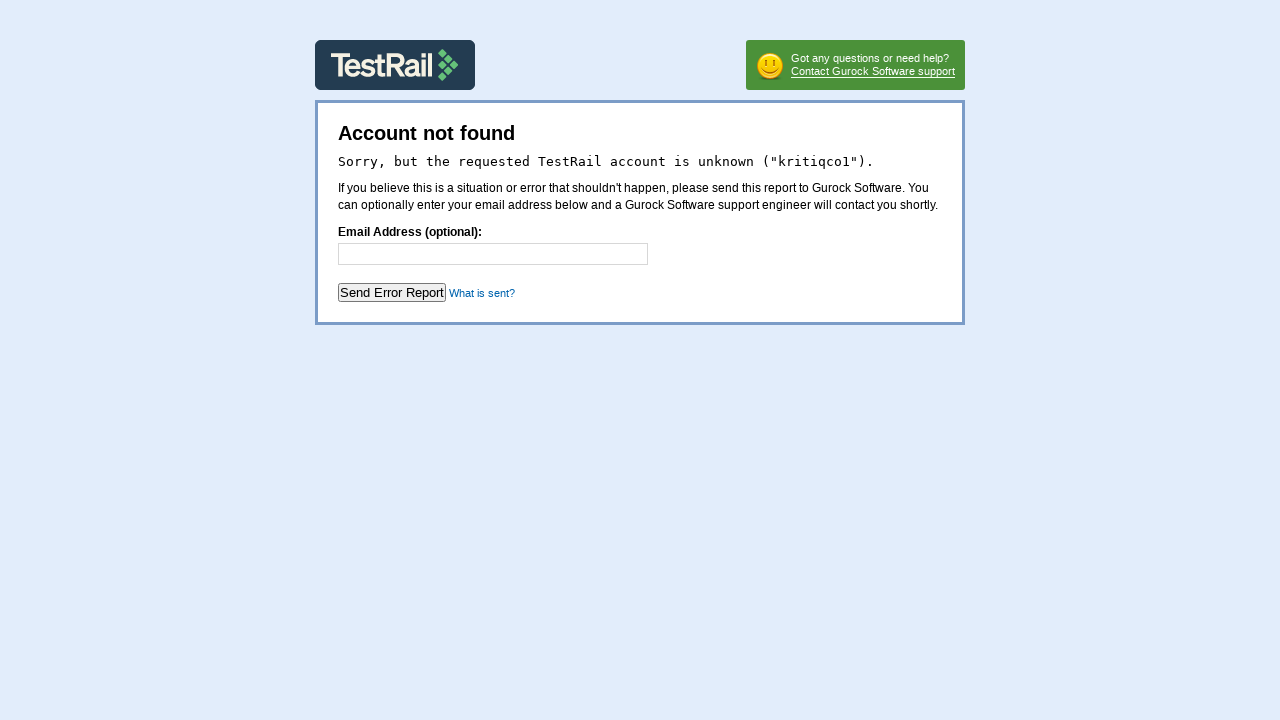

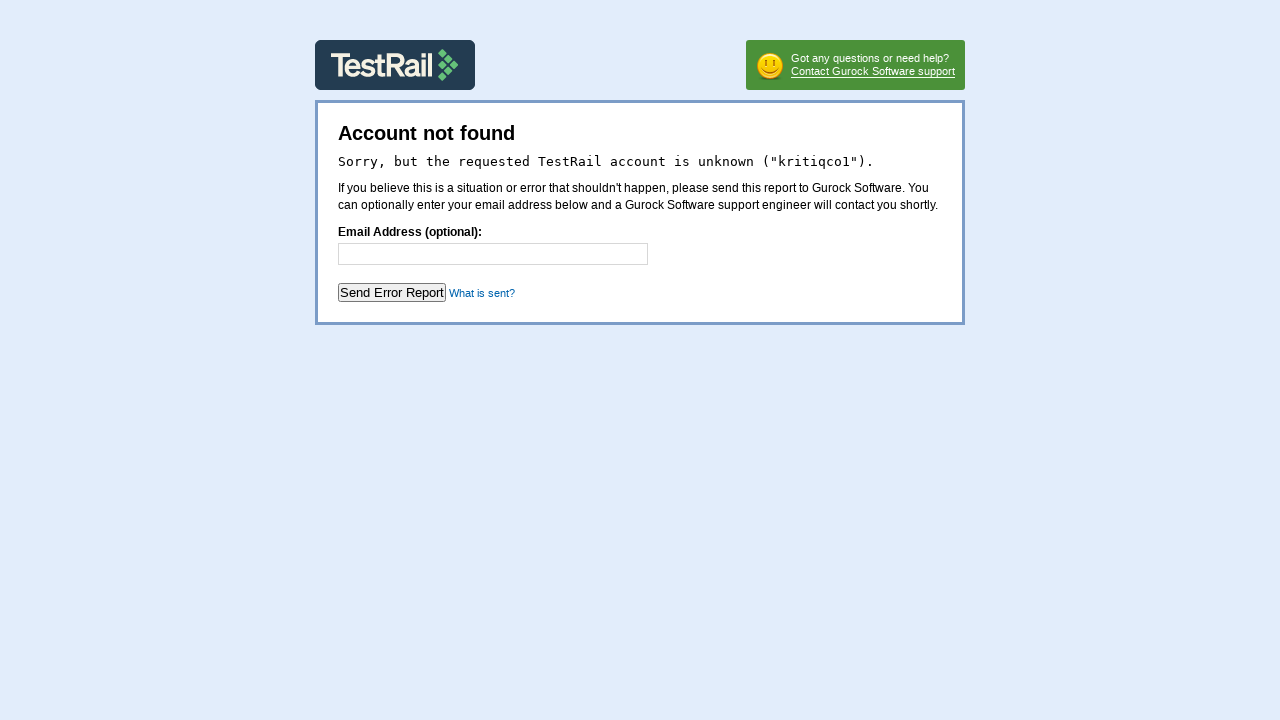